Tests clearing the complete state of all items by toggling the mark-all checkbox

Starting URL: https://demo.playwright.dev/todomvc

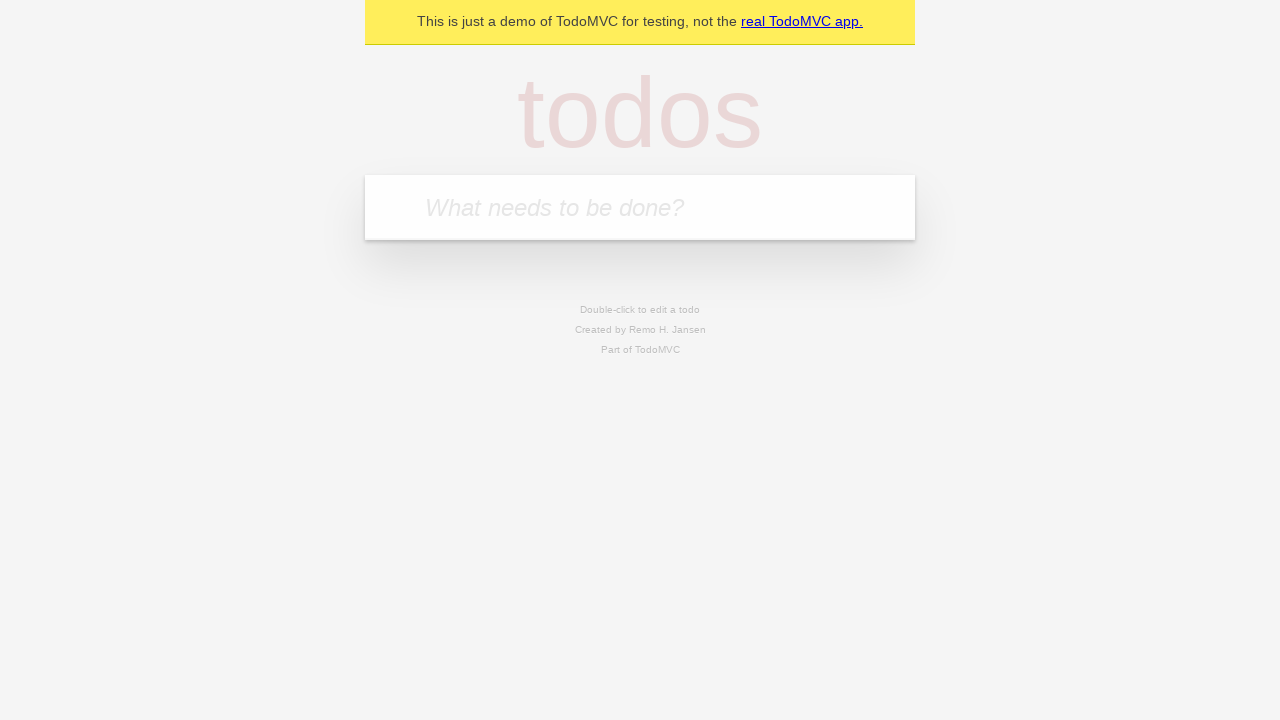

Filled todo input with 'buy some cheese' on internal:attr=[placeholder="What needs to be done?"i]
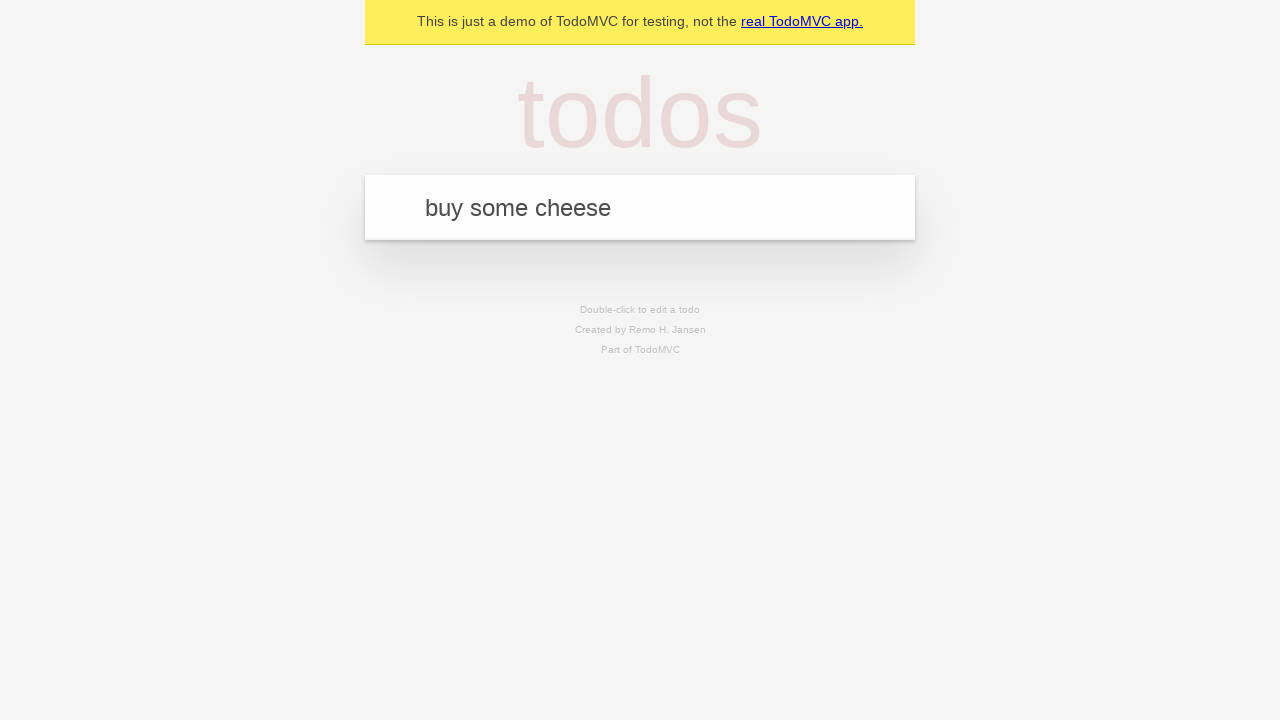

Pressed Enter to create todo 'buy some cheese' on internal:attr=[placeholder="What needs to be done?"i]
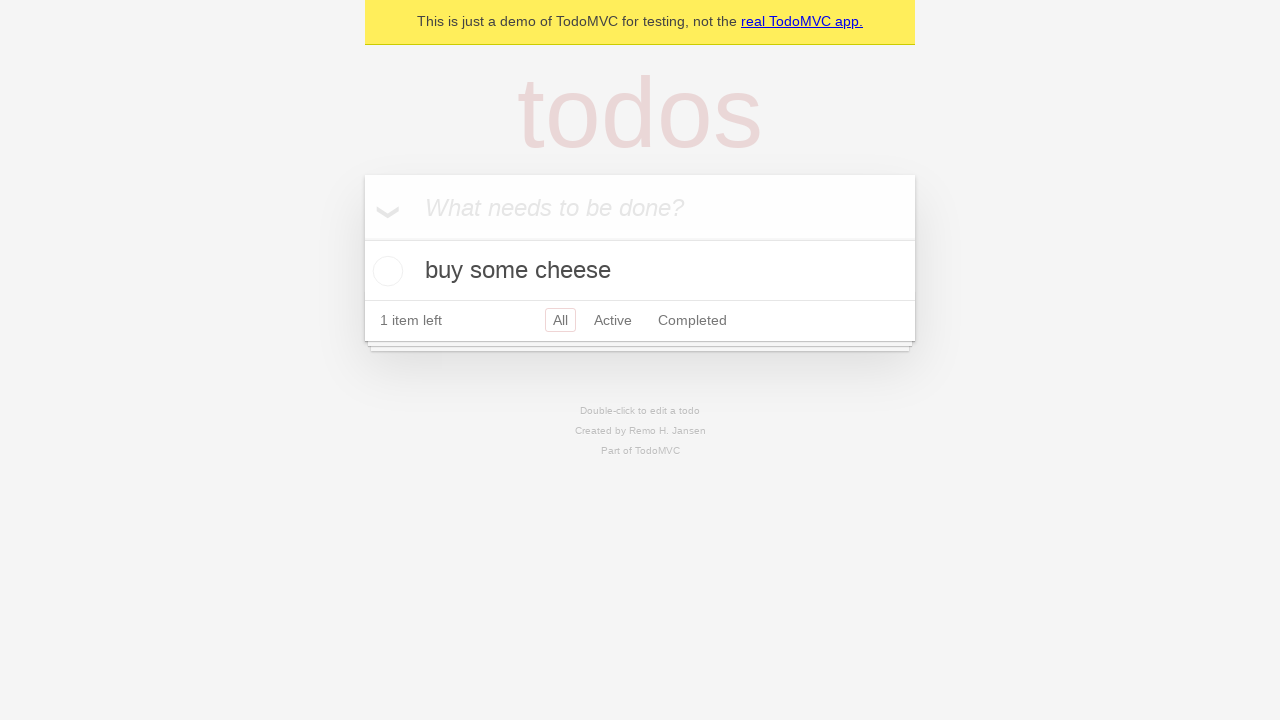

Filled todo input with 'feed the cat' on internal:attr=[placeholder="What needs to be done?"i]
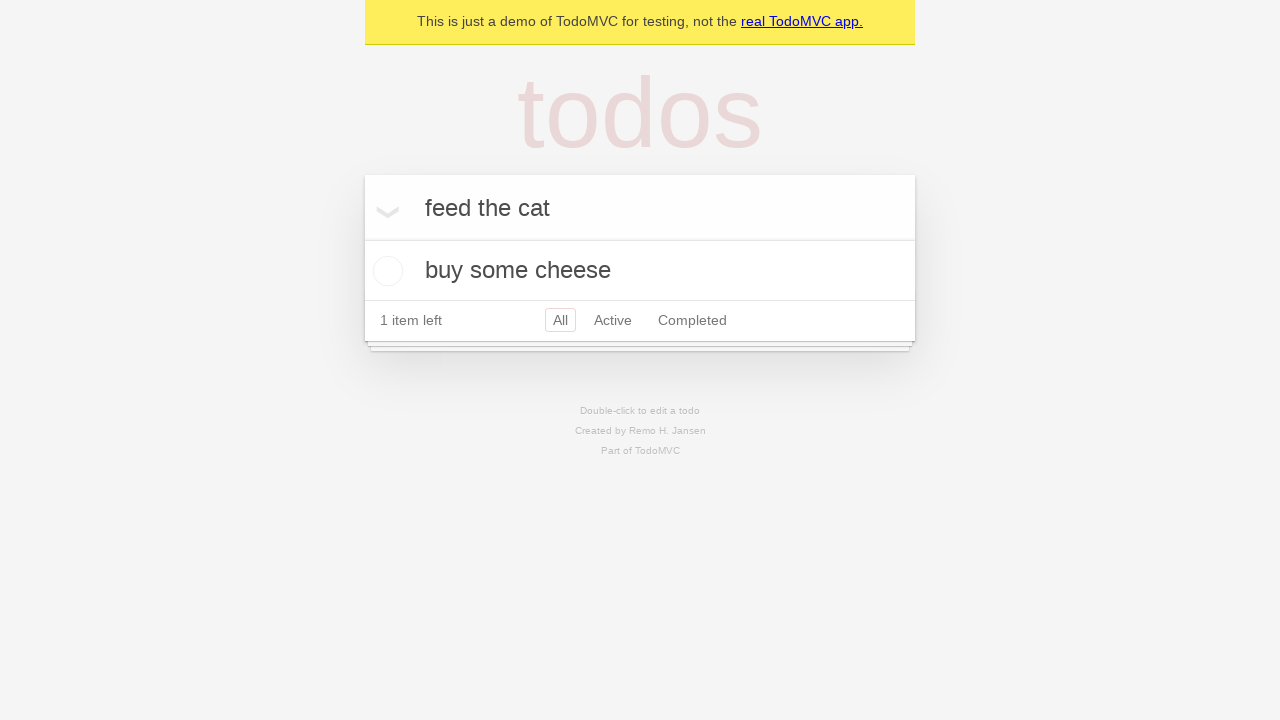

Pressed Enter to create todo 'feed the cat' on internal:attr=[placeholder="What needs to be done?"i]
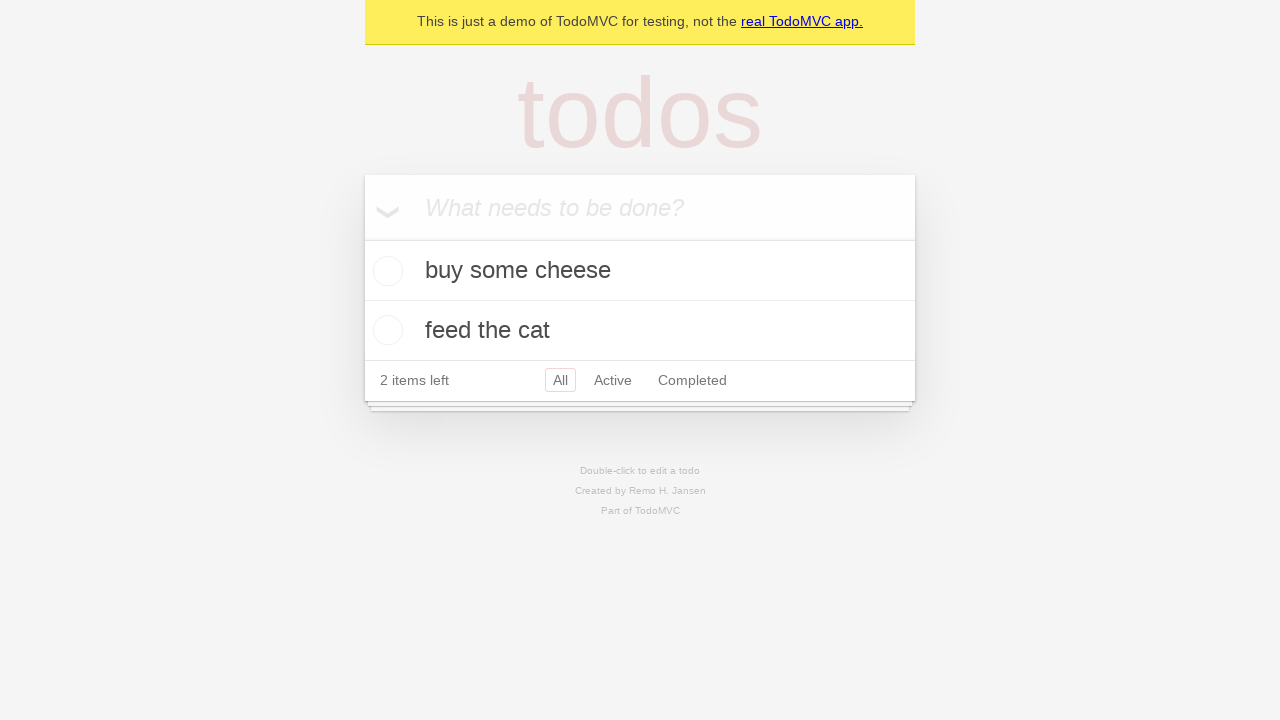

Filled todo input with 'book a doctors appointment' on internal:attr=[placeholder="What needs to be done?"i]
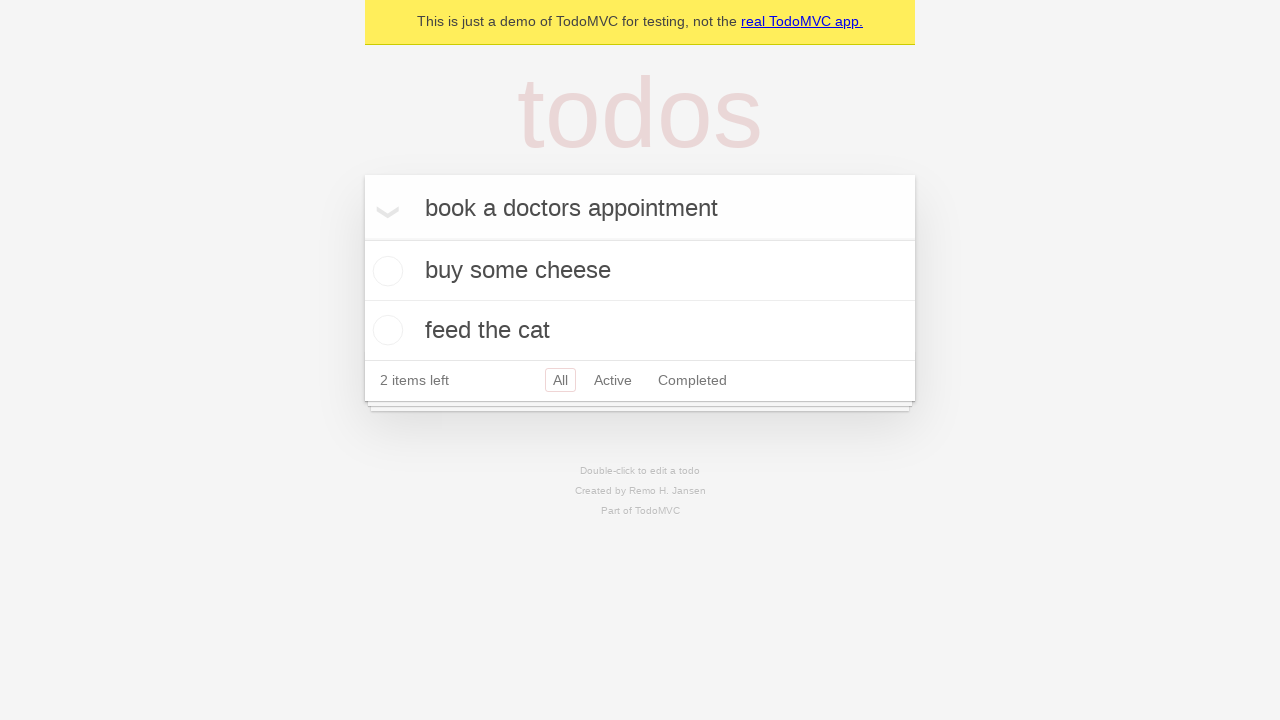

Pressed Enter to create todo 'book a doctors appointment' on internal:attr=[placeholder="What needs to be done?"i]
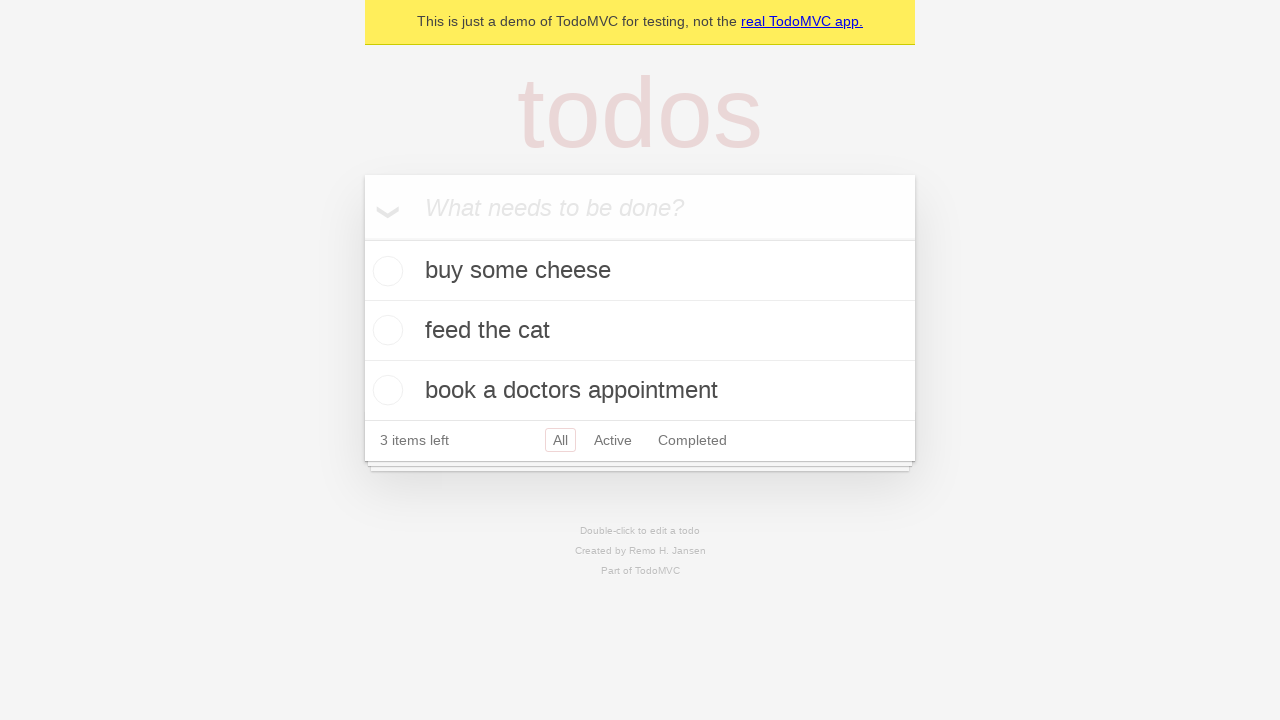

Clicked toggle all checkbox to mark all items as complete at (362, 238) on internal:label="Mark all as complete"i
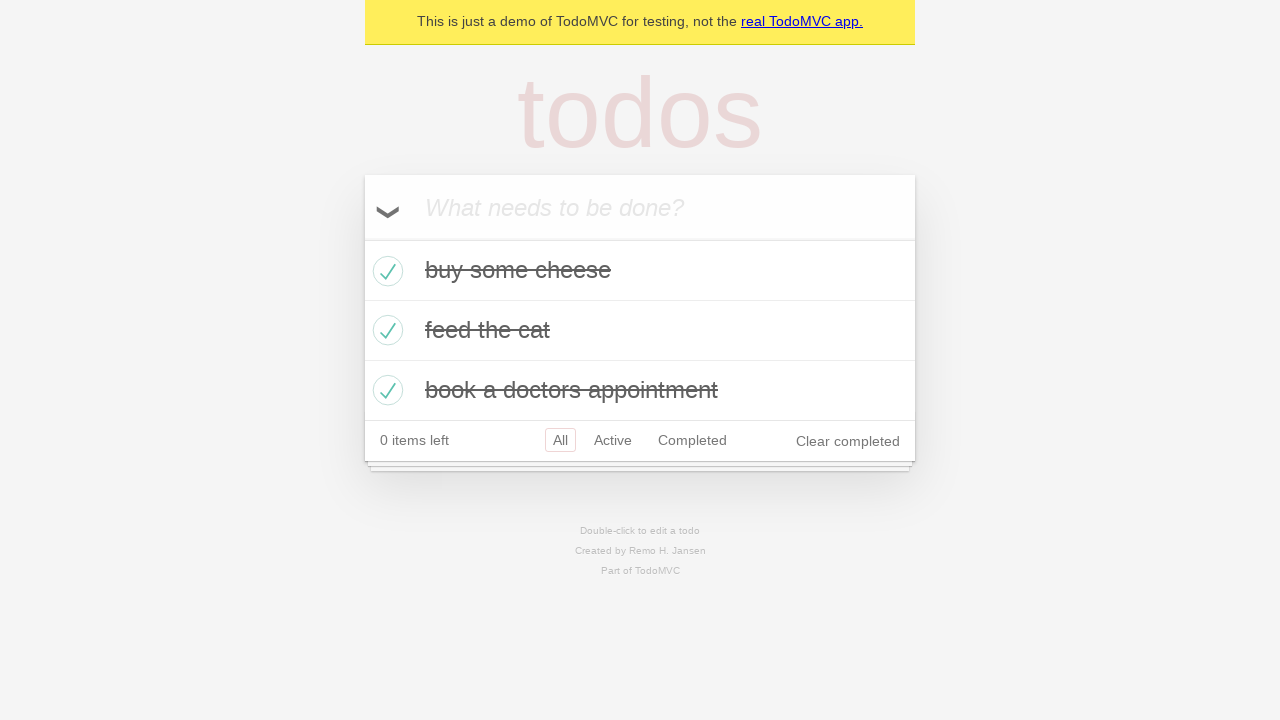

Clicked toggle all checkbox to uncheck all items and clear complete state at (362, 238) on internal:label="Mark all as complete"i
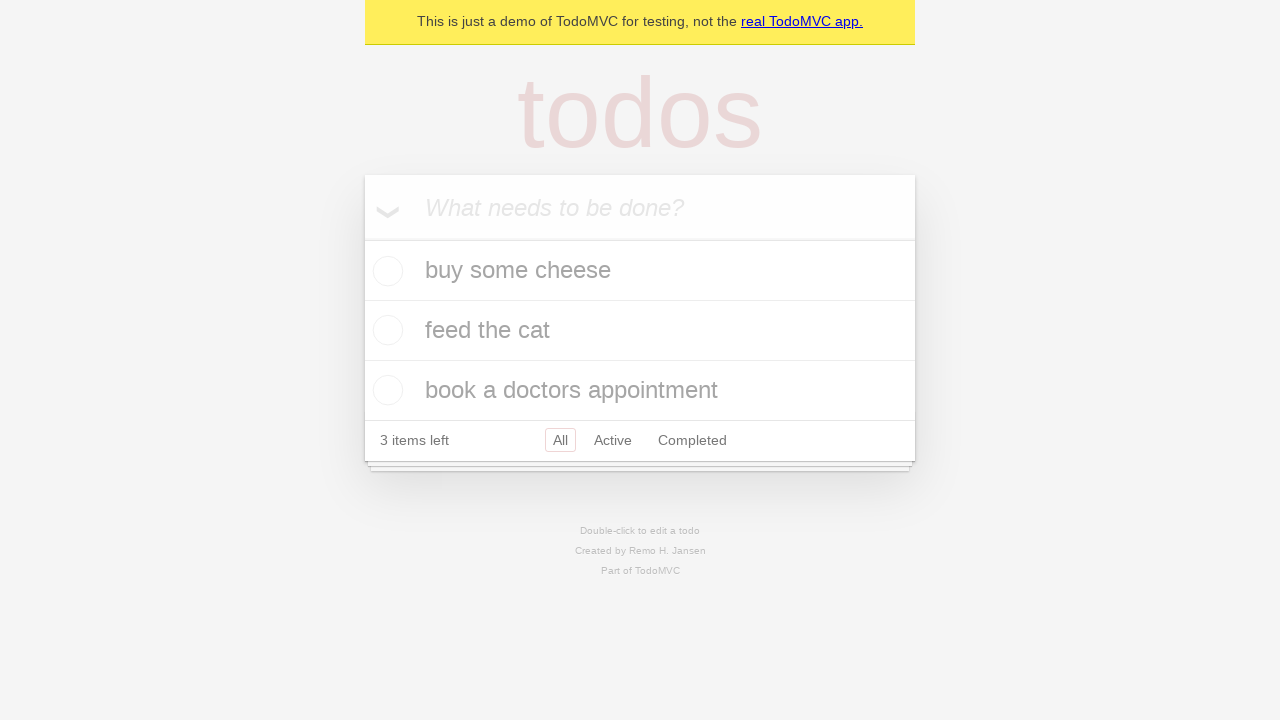

Verified that no todo items have the completed class
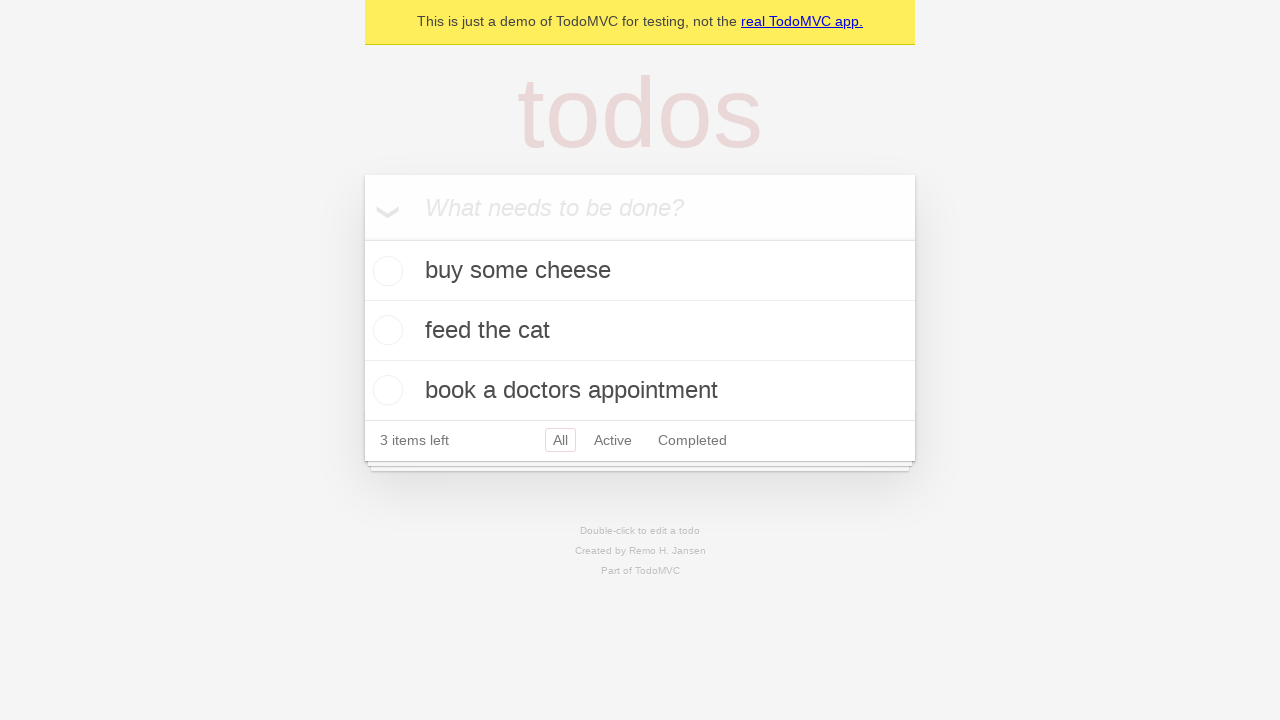

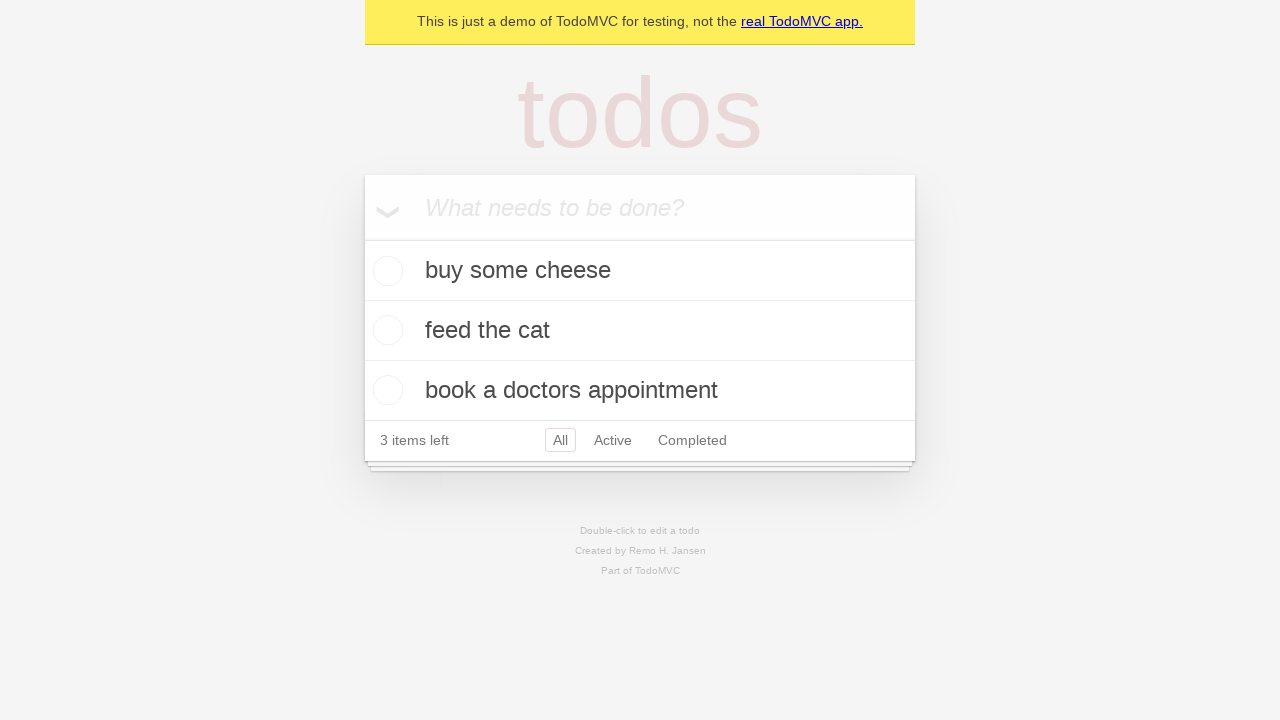